Fills out and submits a registration form on a demo site with various user details including personal information, address, contact details, and course selection

Starting URL: https://vinothqaacademy.com/demo-site/

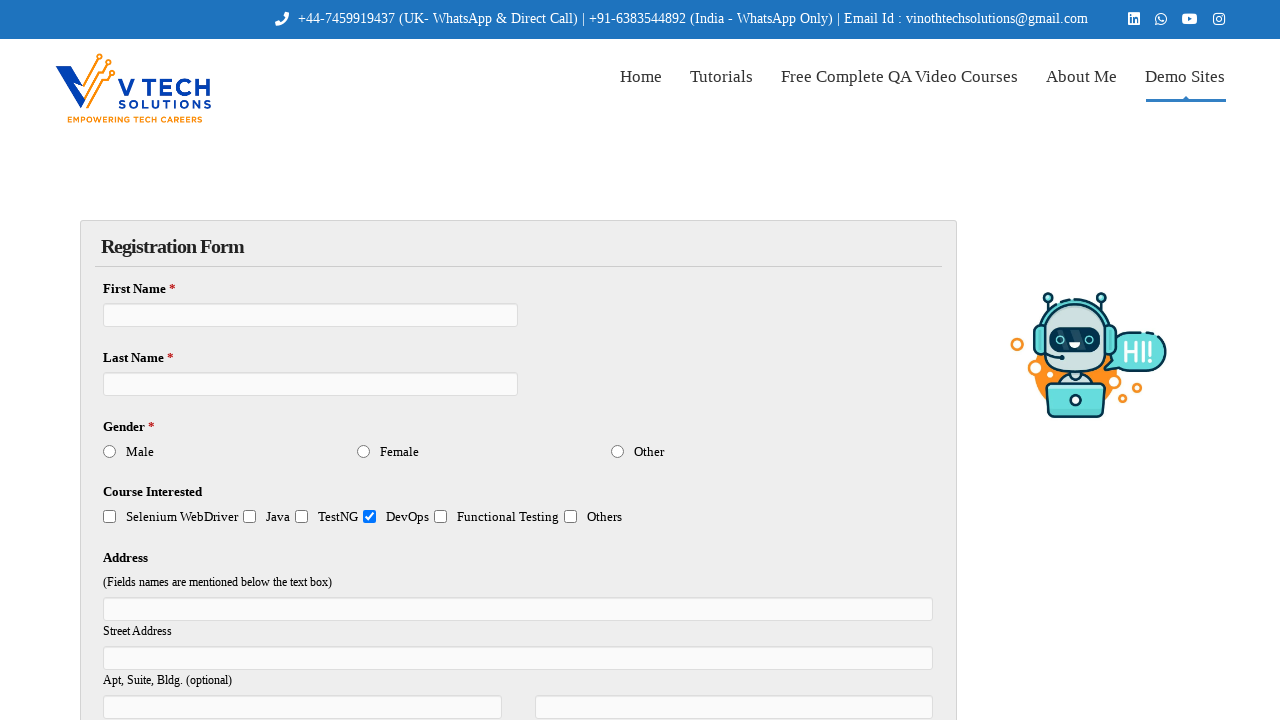

Filled first name field with 'Subhasmita' on input[name='vfb-5']
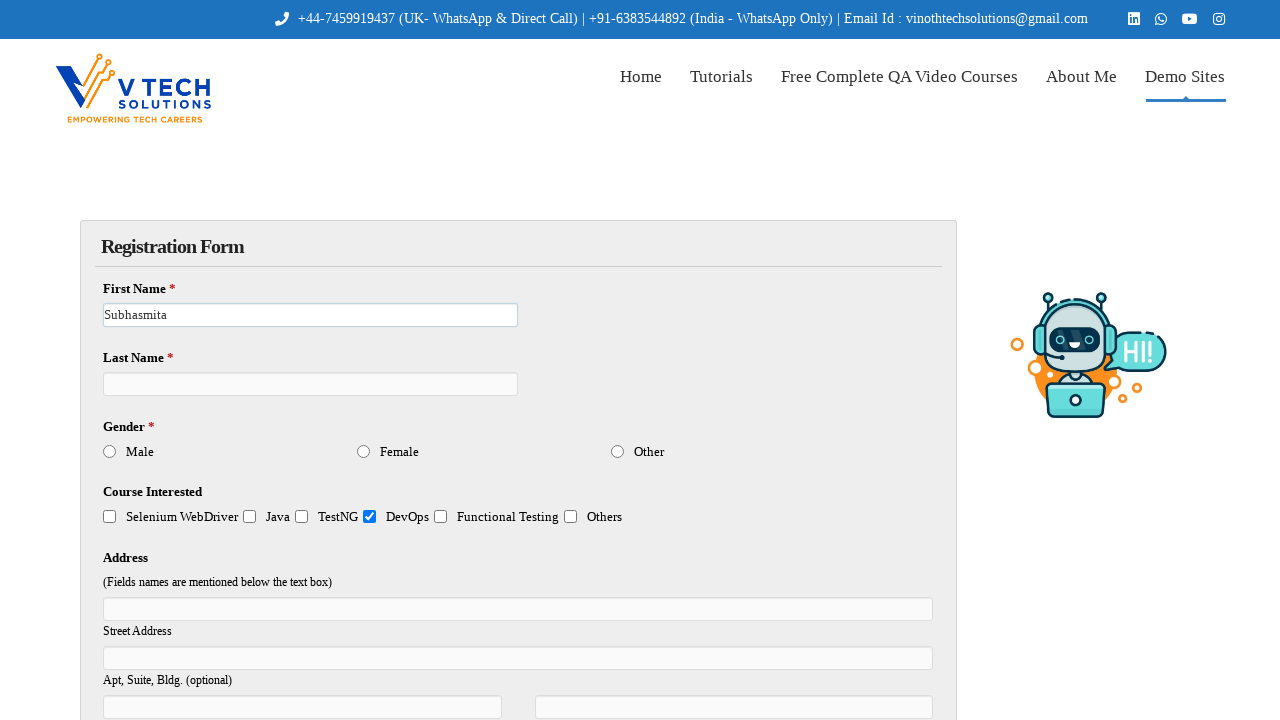

Filled last name field with 'Jena' on input[name='vfb-7']
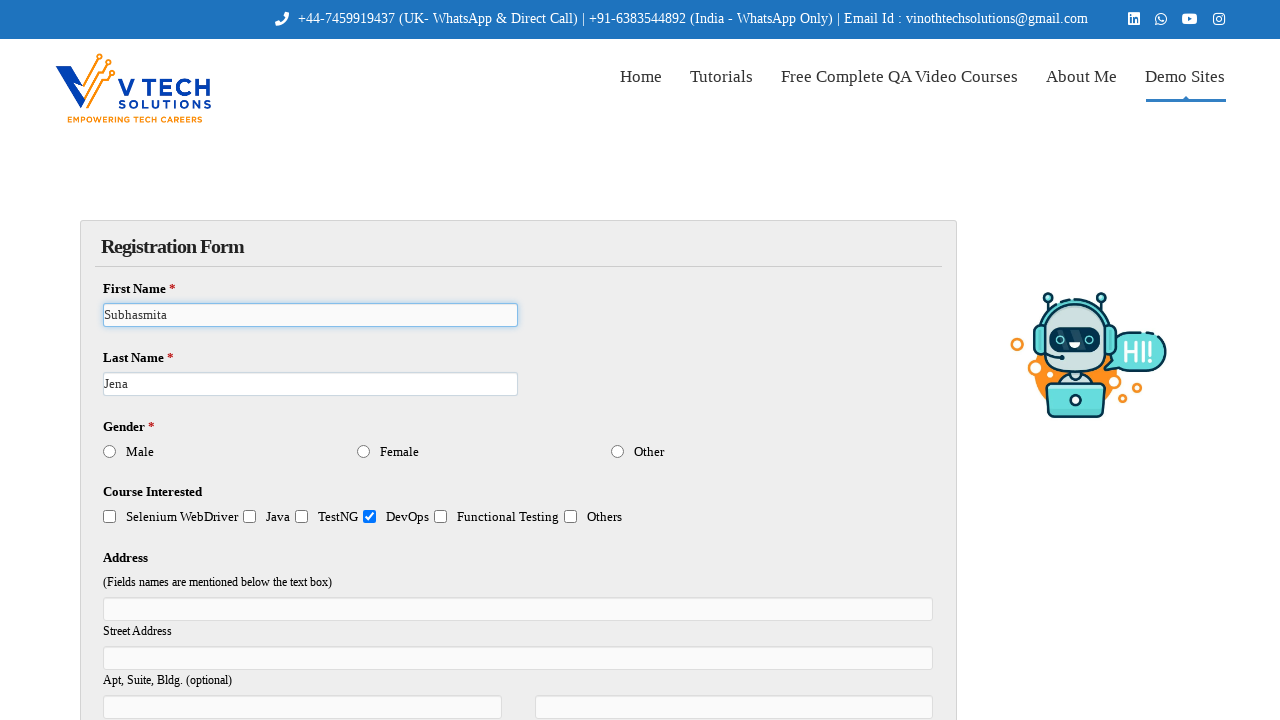

Selected 'Female' gender option at (364, 451) on input[value='Female']
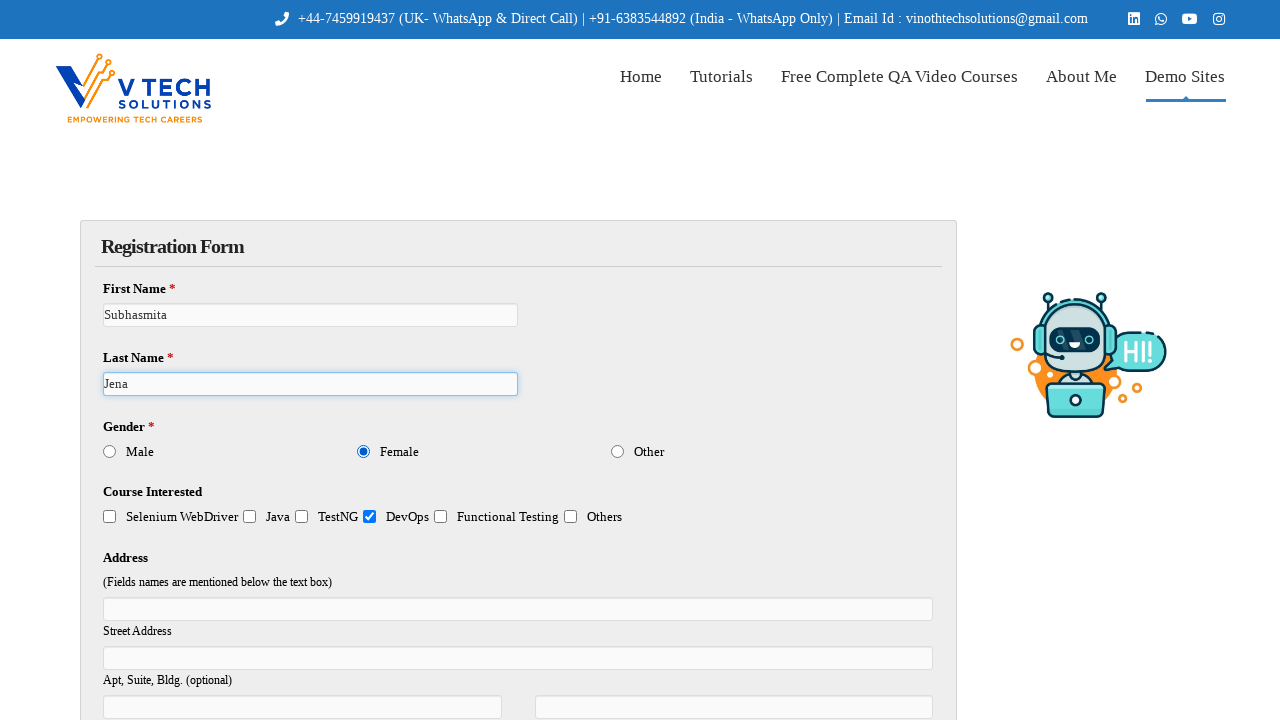

Filled address field with 'Chansandara' on input[name='vfb-13[address]']
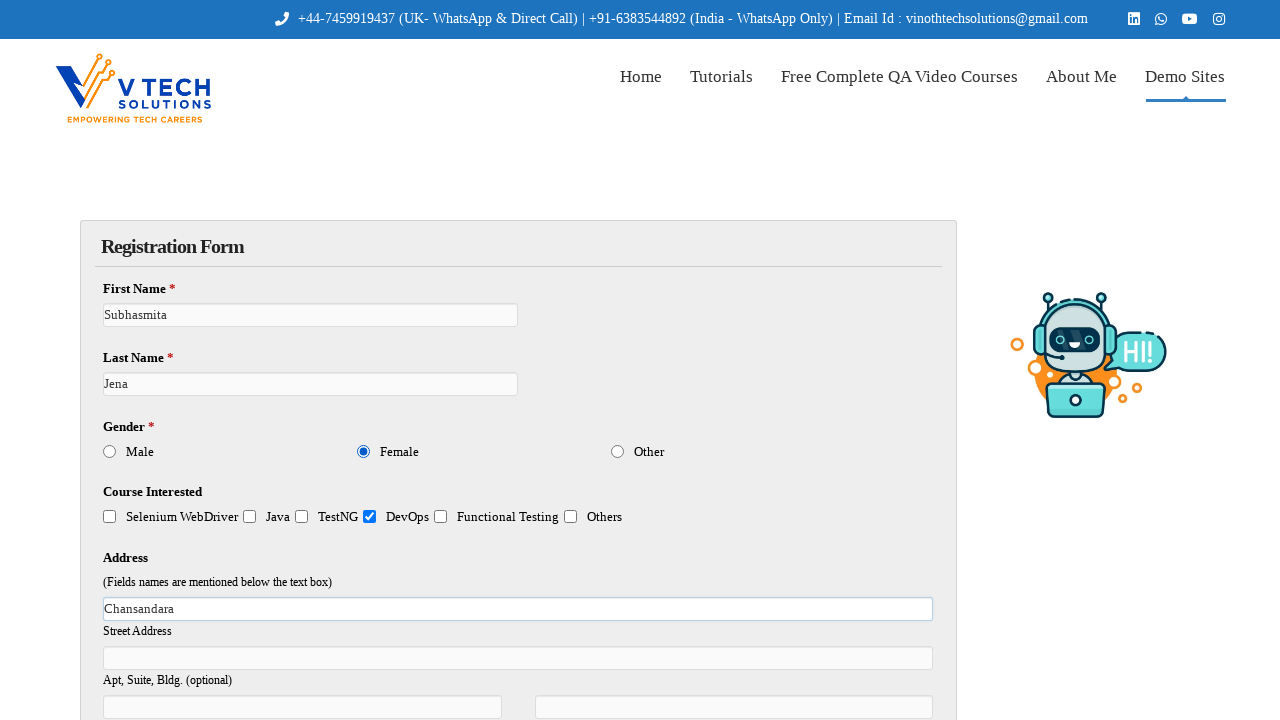

Filled address line 2 with 'Isha Misty Green' on input[name='vfb-13[address-2]']
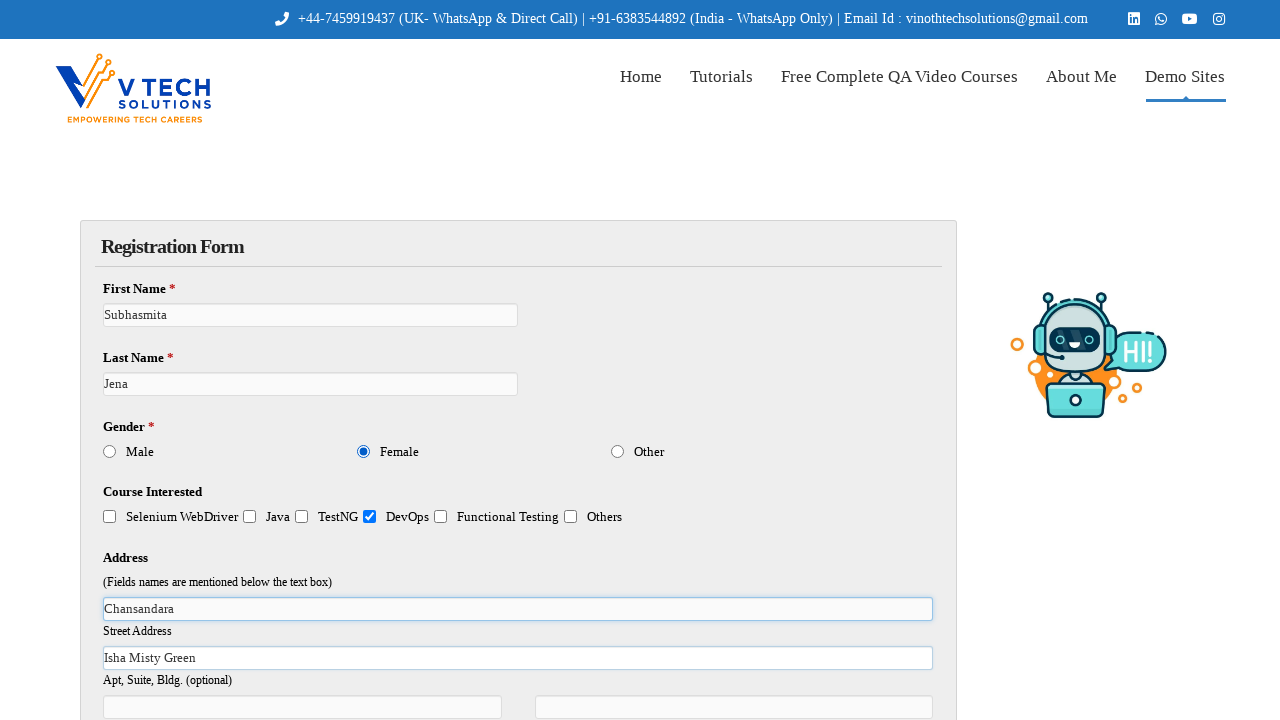

Filled city field with 'Bangalore' on input[name='vfb-13[city]']
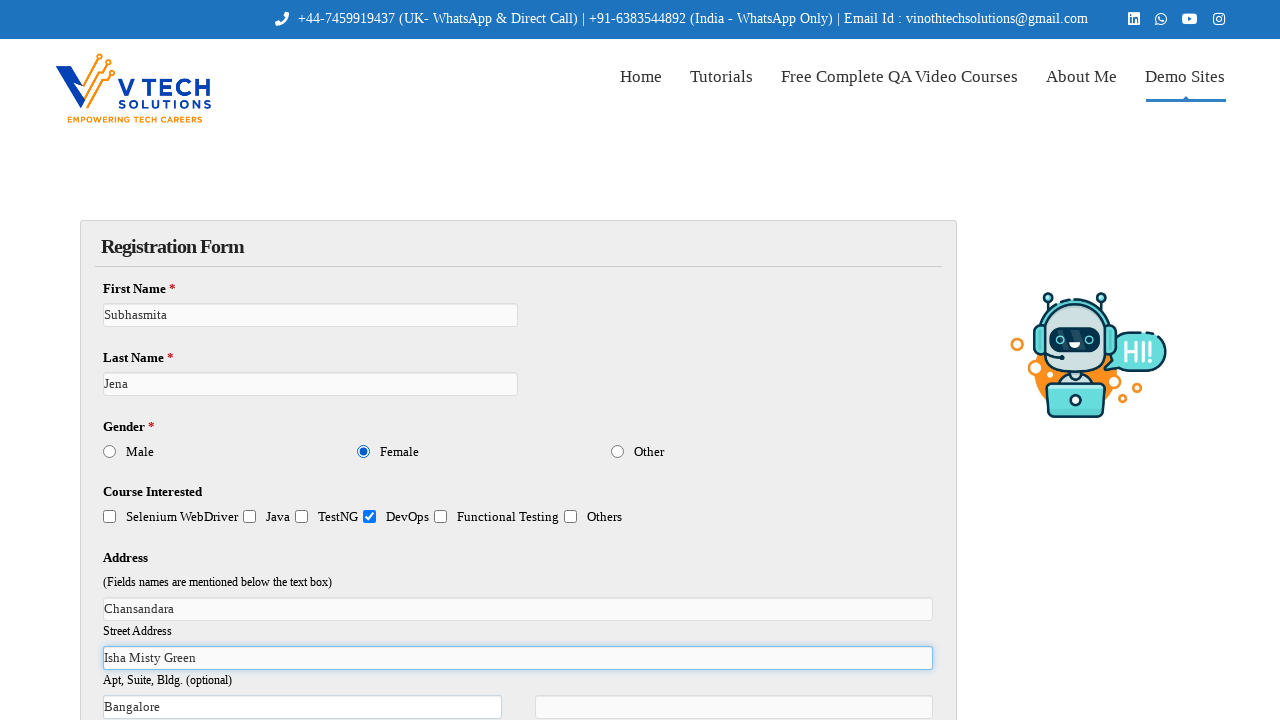

Filled state field with 'Karnataka' on input[name='vfb-13[state]']
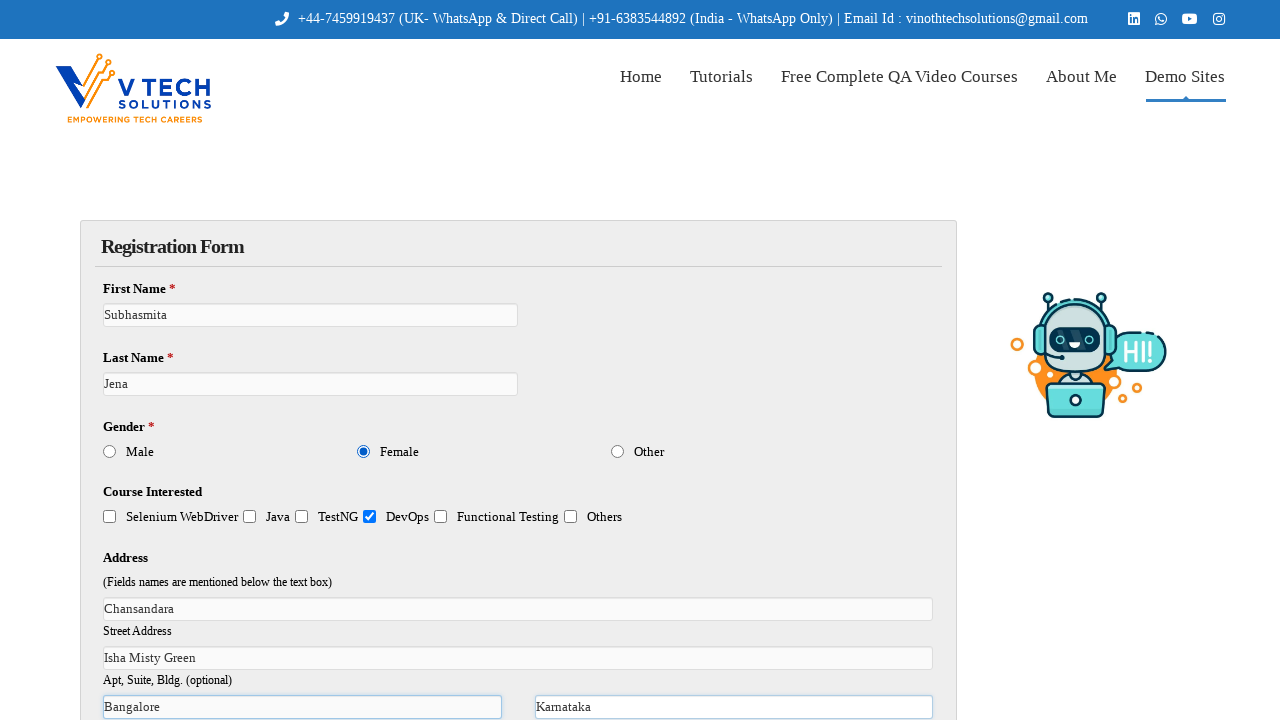

Filled zip code field with '560067' on input[name='vfb-13[zip]']
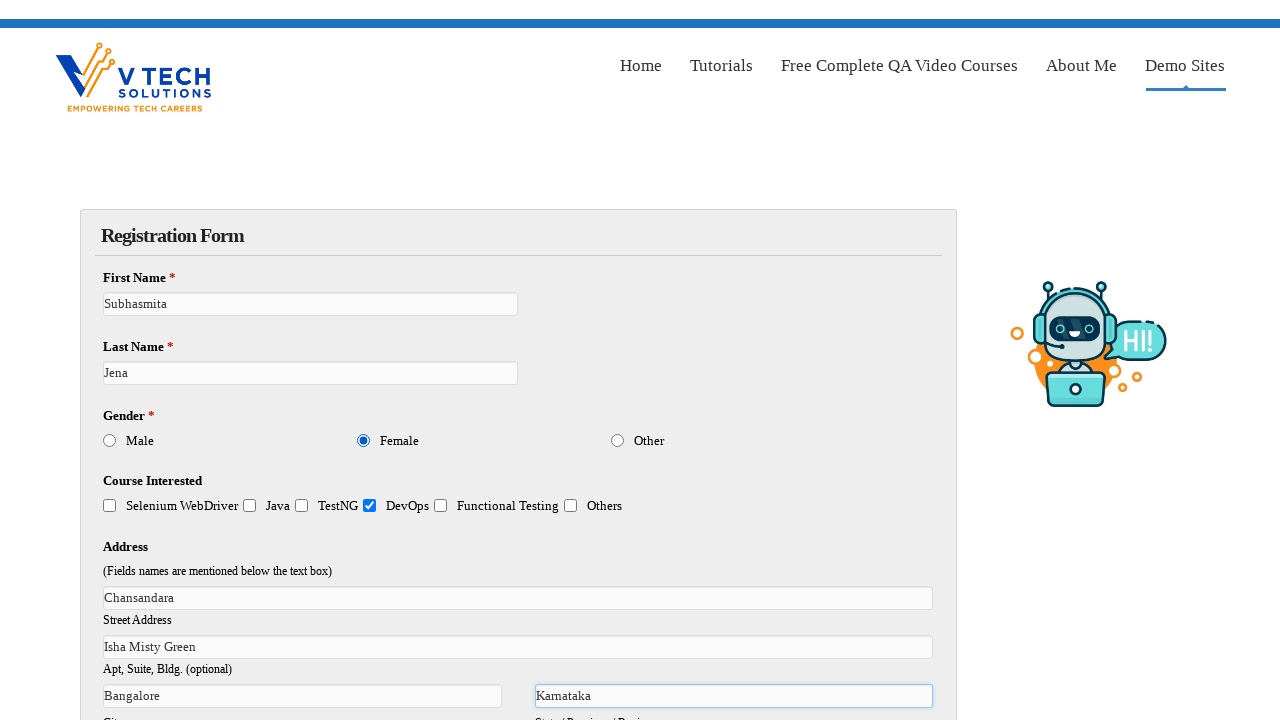

Selected 'India' from country dropdown on select[name='vfb-13[country]']
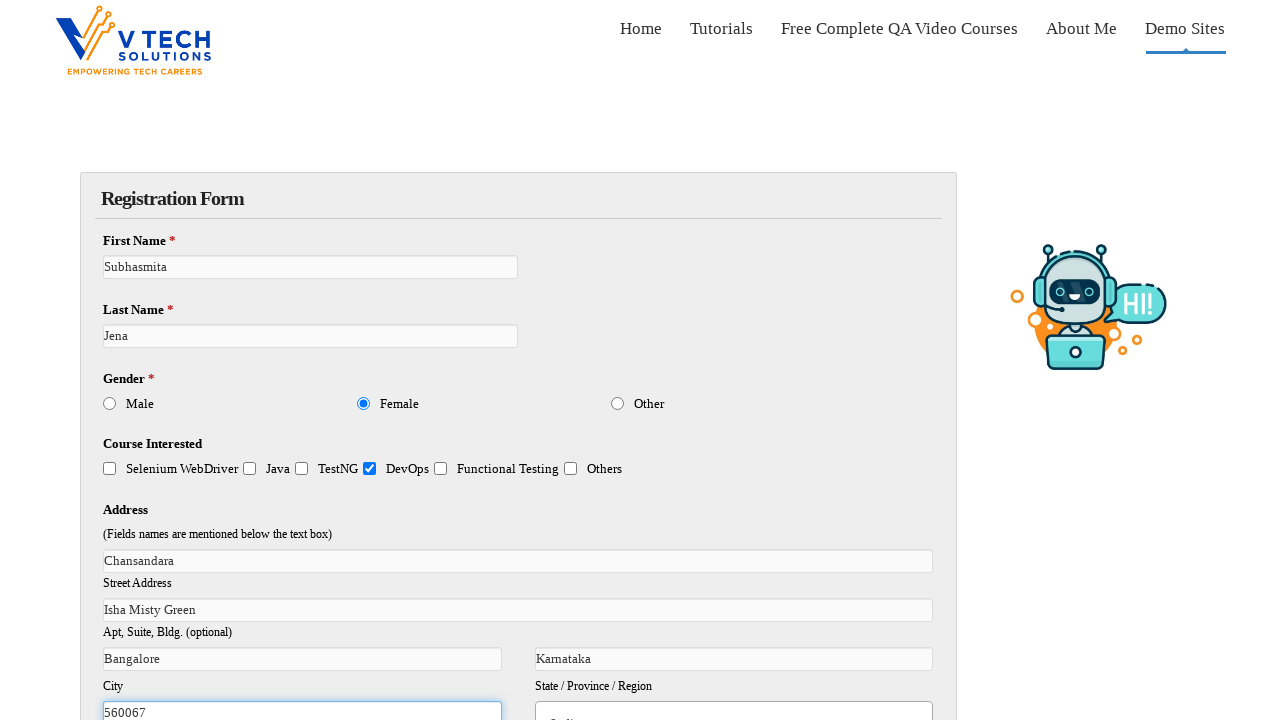

Filled email field with 'subhasmitadoll@gmail.com' on input[name='vfb-14']
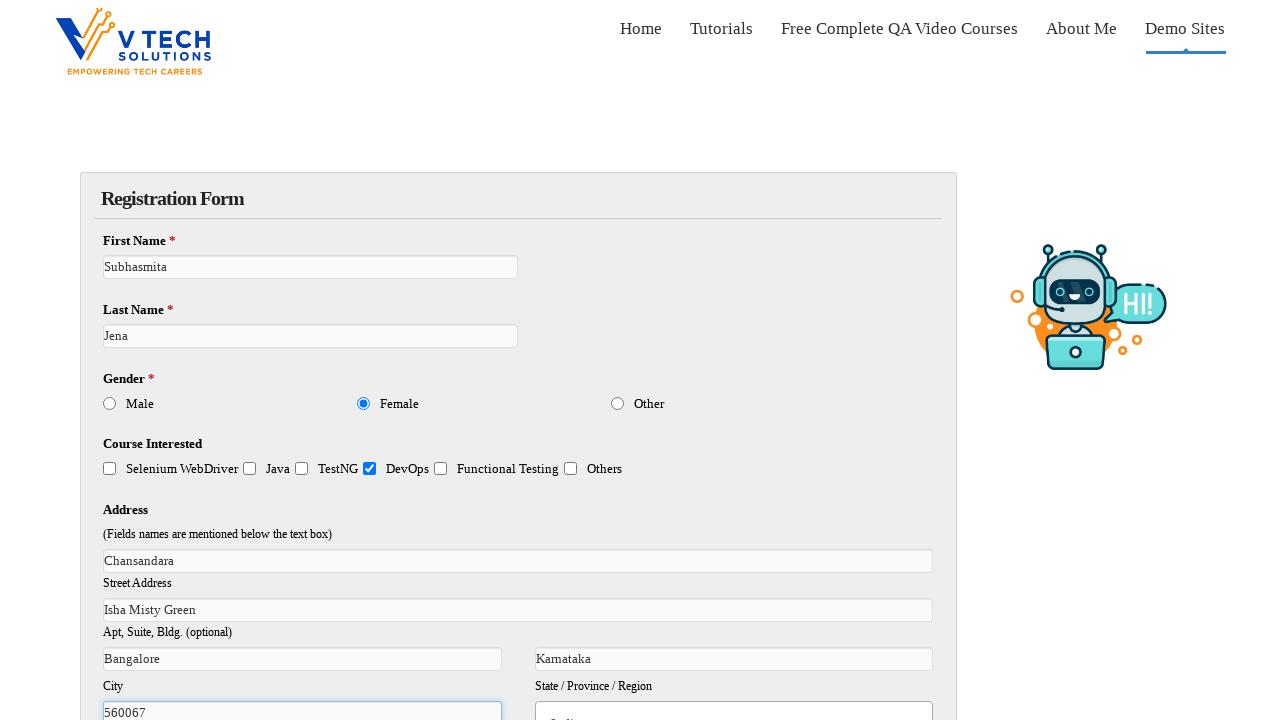

Filled date of birth field with '02/05/1994' on input[name='vfb-18']
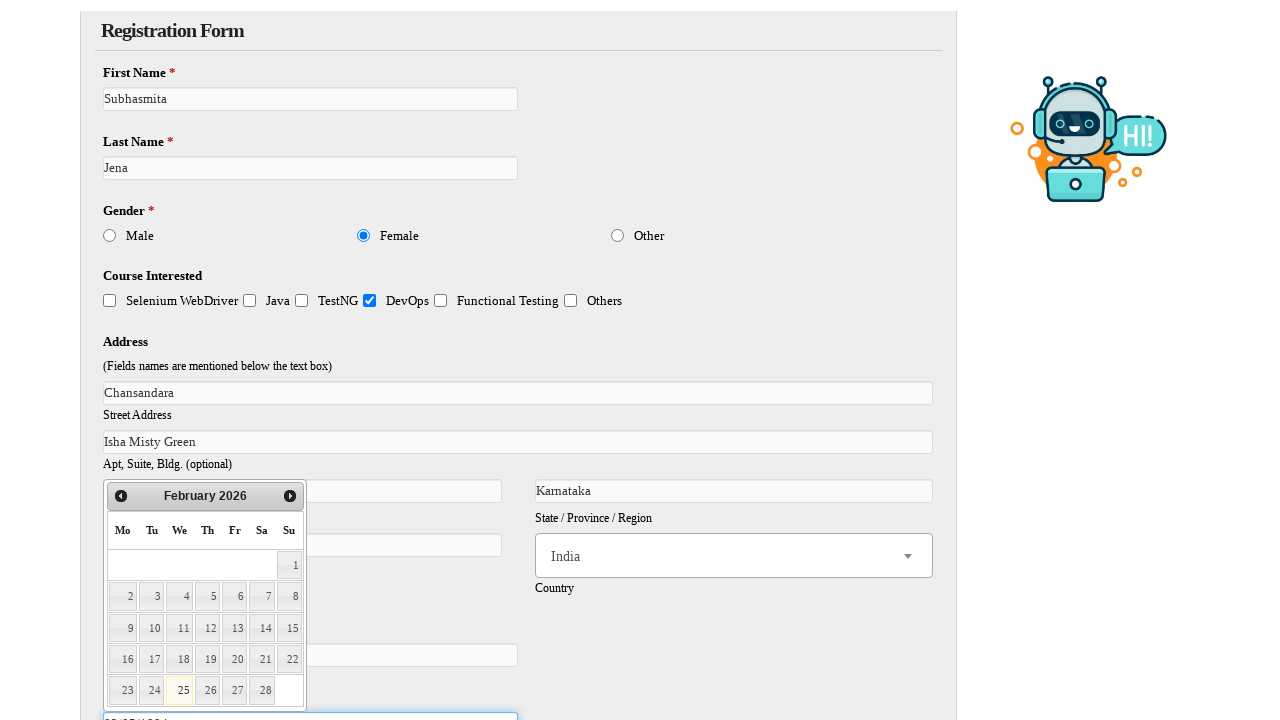

Selected hour '05' from time dropdown on select[name='vfb-16[hour]']
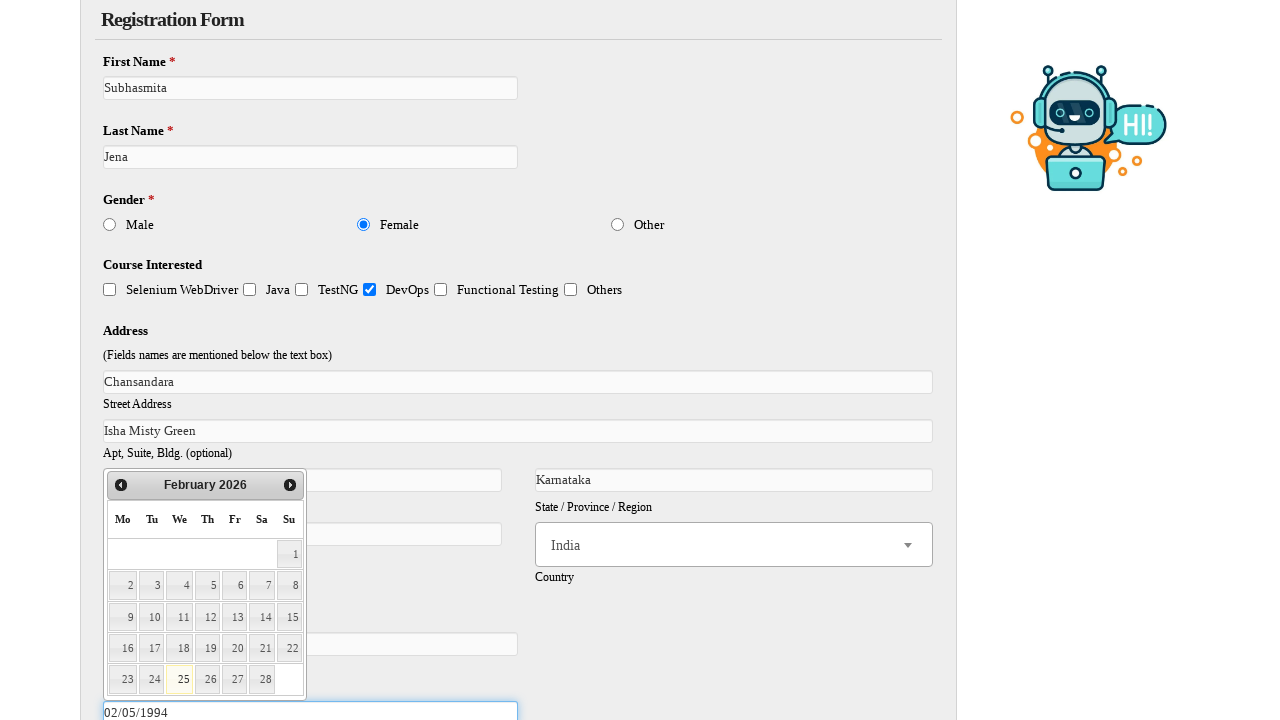

Selected minutes '45' from time dropdown on select[name='vfb-16[min]']
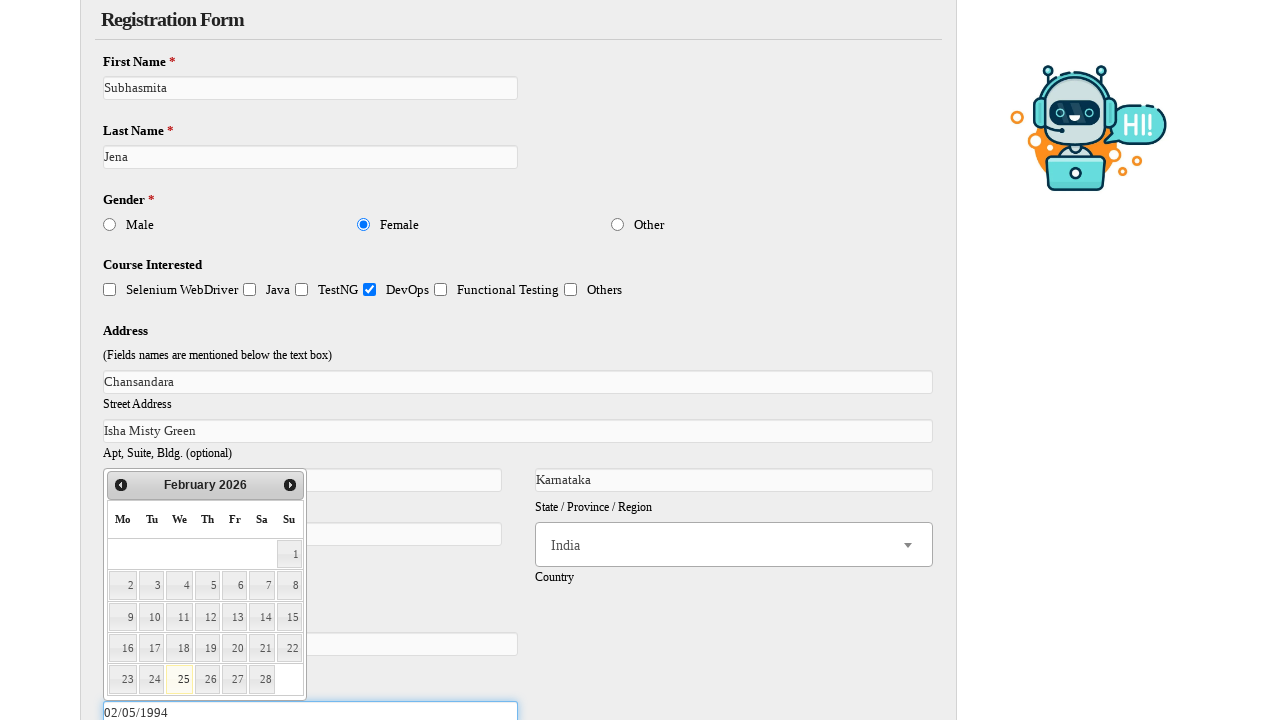

Filled mobile number field with '7853860002' on input[name='vfb-19']
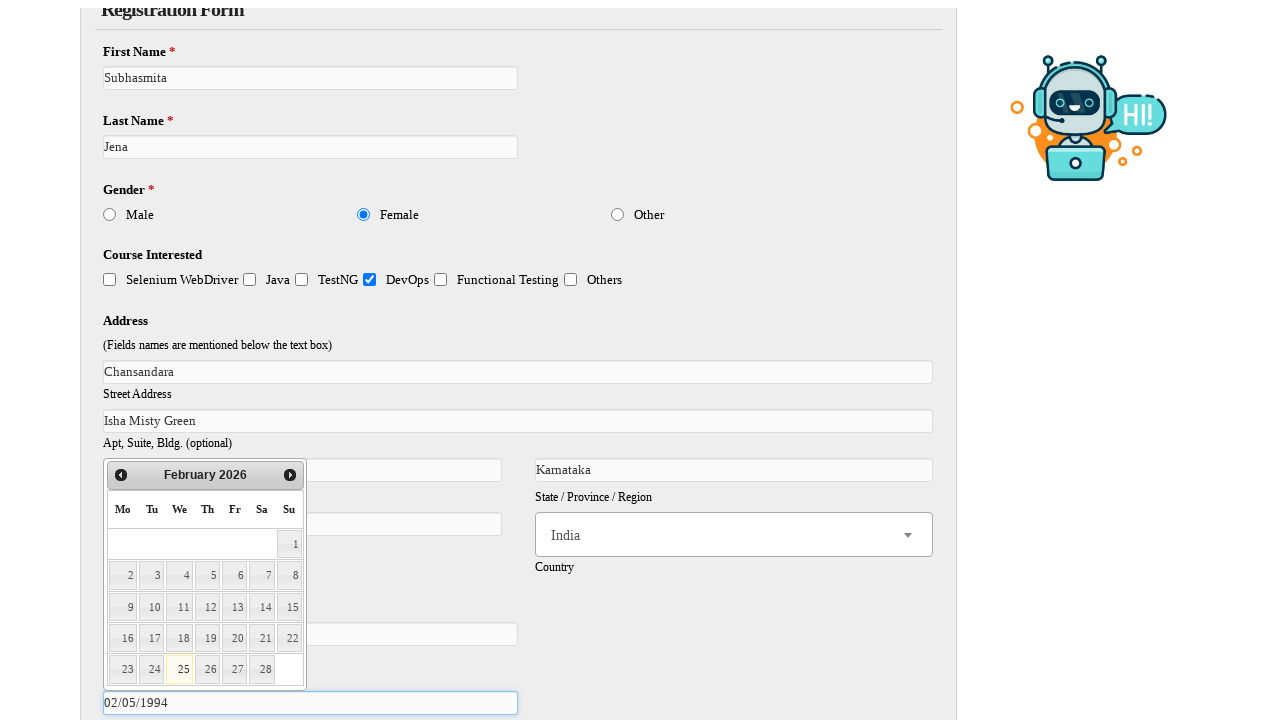

Selected 'TestNG' course checkbox at (302, 86) on input[value='TestNG']
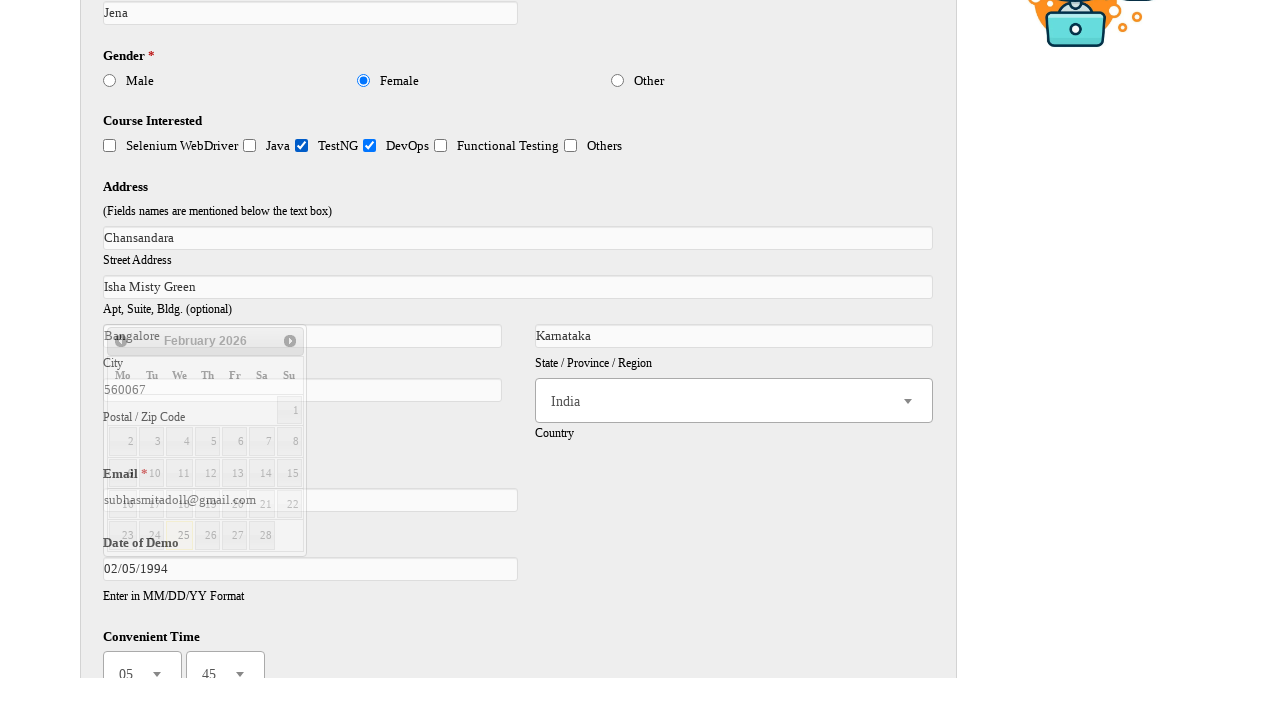

Selected 'Functional Testing' course checkbox at (441, 517) on input[value='Functional Testing']
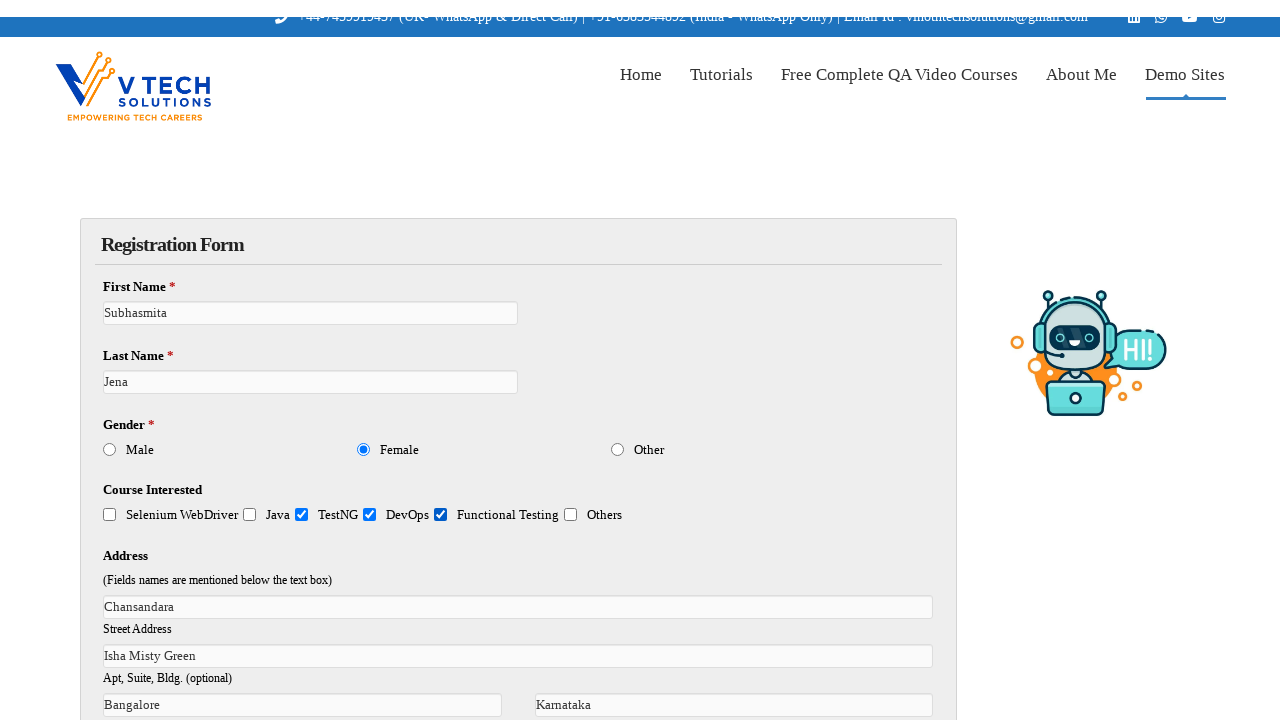

Filled query field with 'I choose TestNg and Functional Testing' on textarea[name='vfb-23']
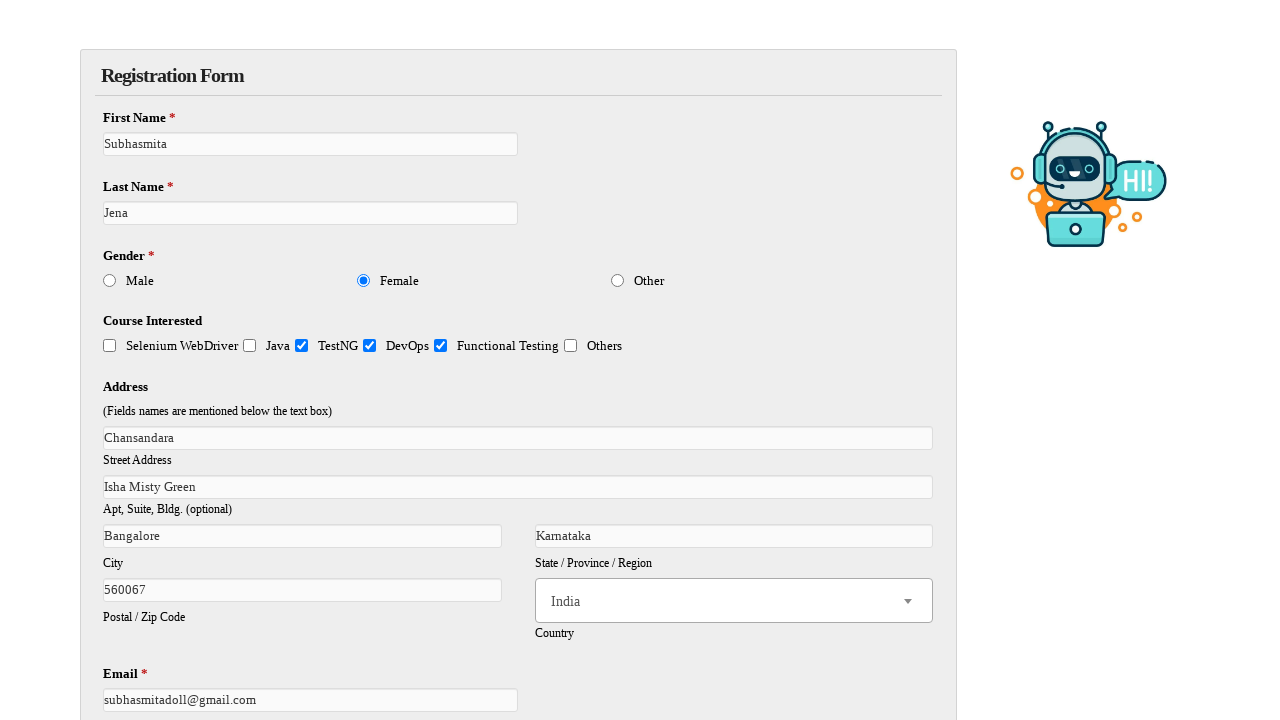

Filled verification number field with '45' on input[name='vfb-3']
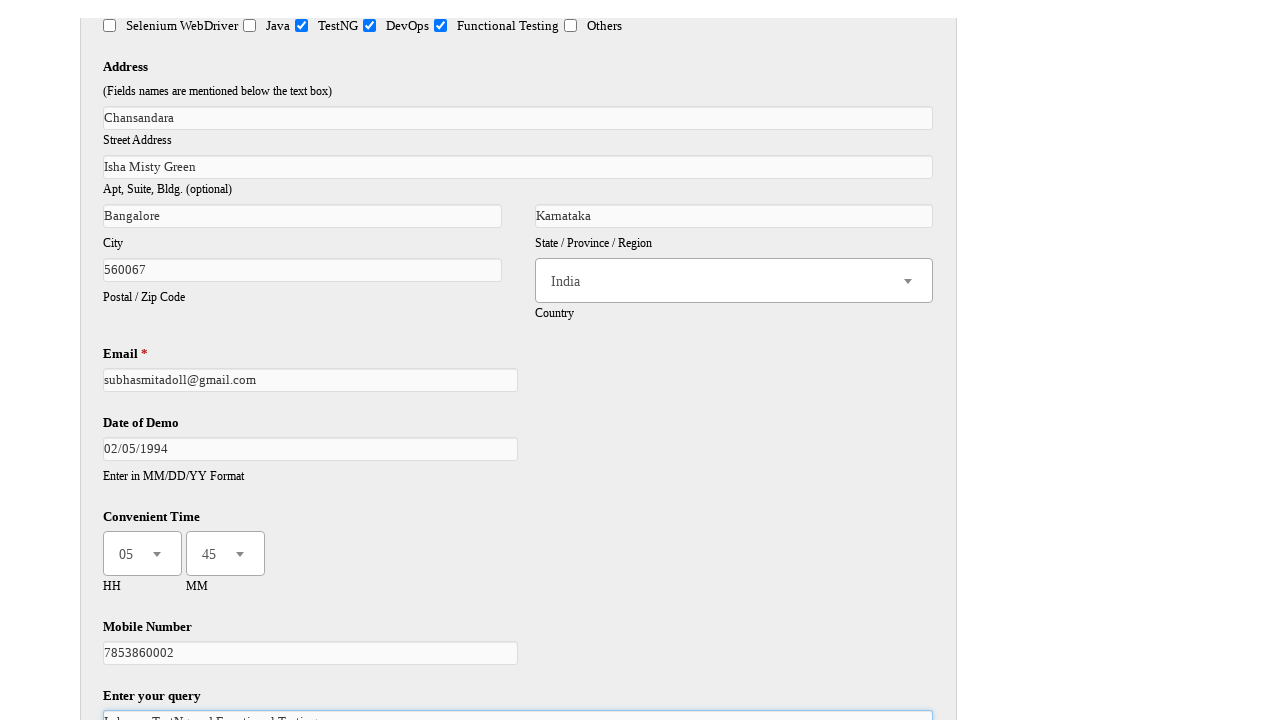

Clicked submit button to submit the registration form at (132, 590) on input[type='submit']
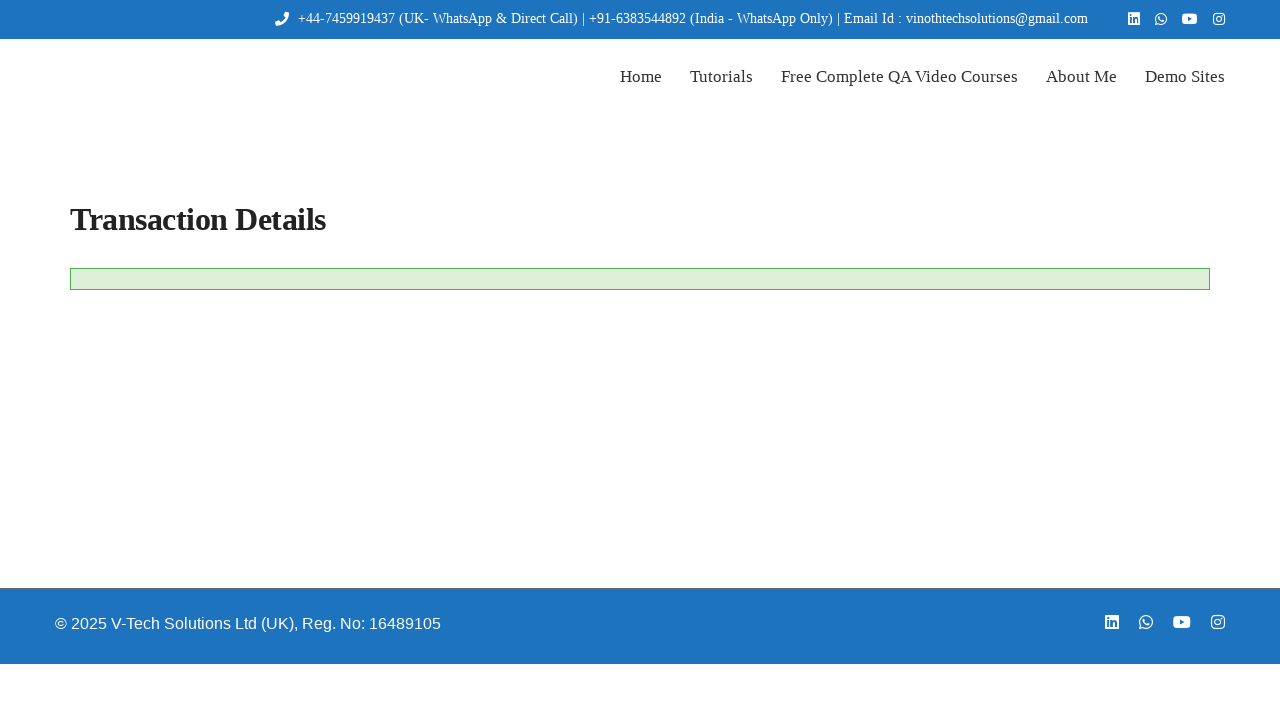

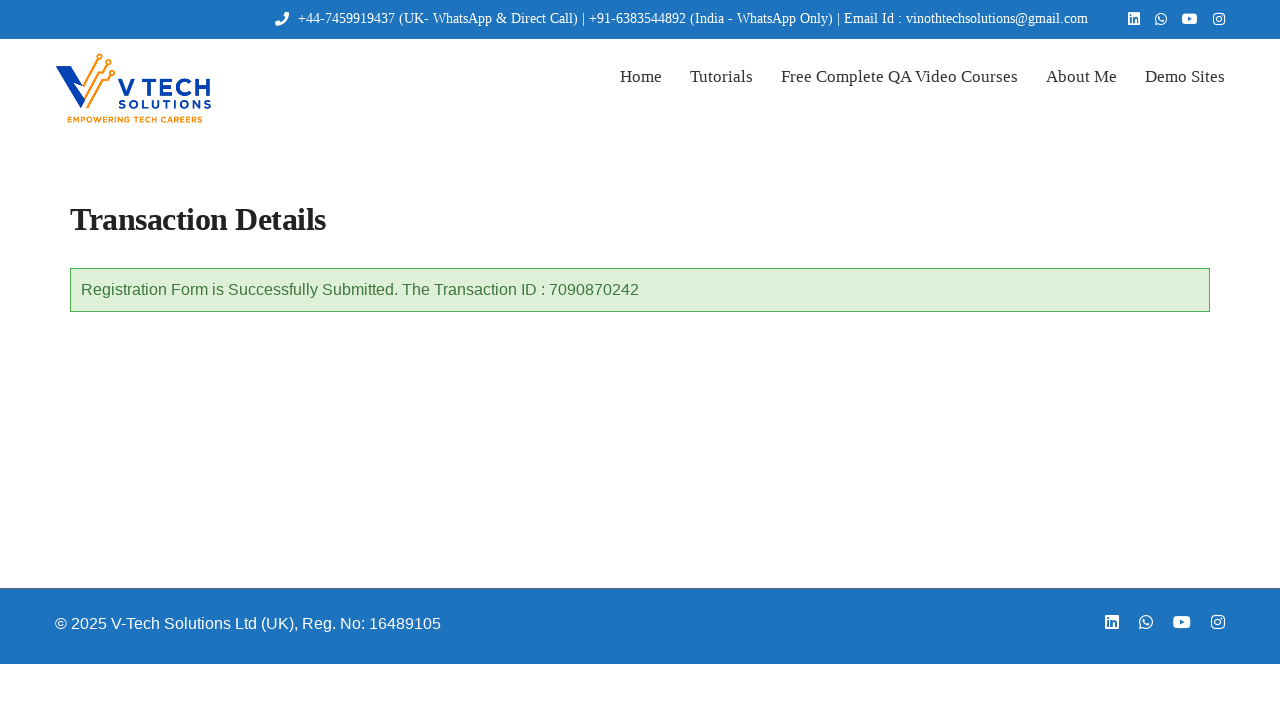